Tests dynamic button clicking where buttons become enabled sequentially after clicking the previous button

Starting URL: https://testpages.herokuapp.com/styled/dynamic-buttons-disabled.html

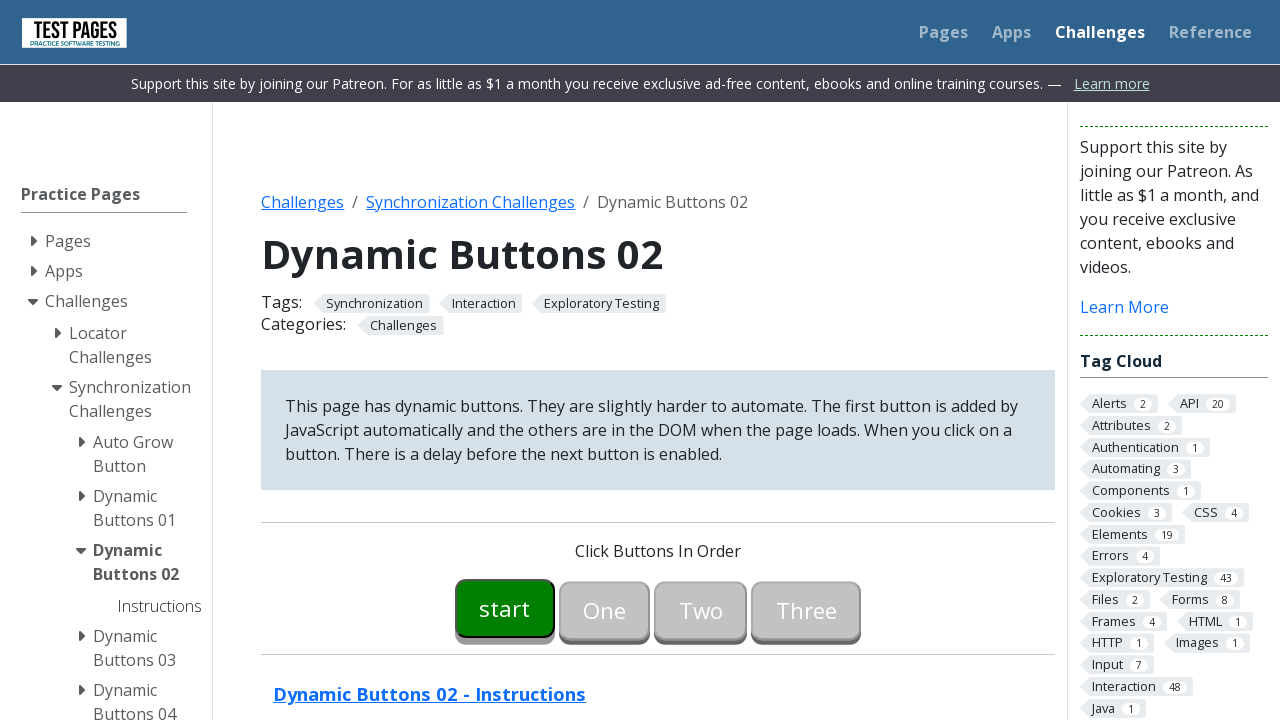

Clicked the start button (button00) at (505, 608) on #button00
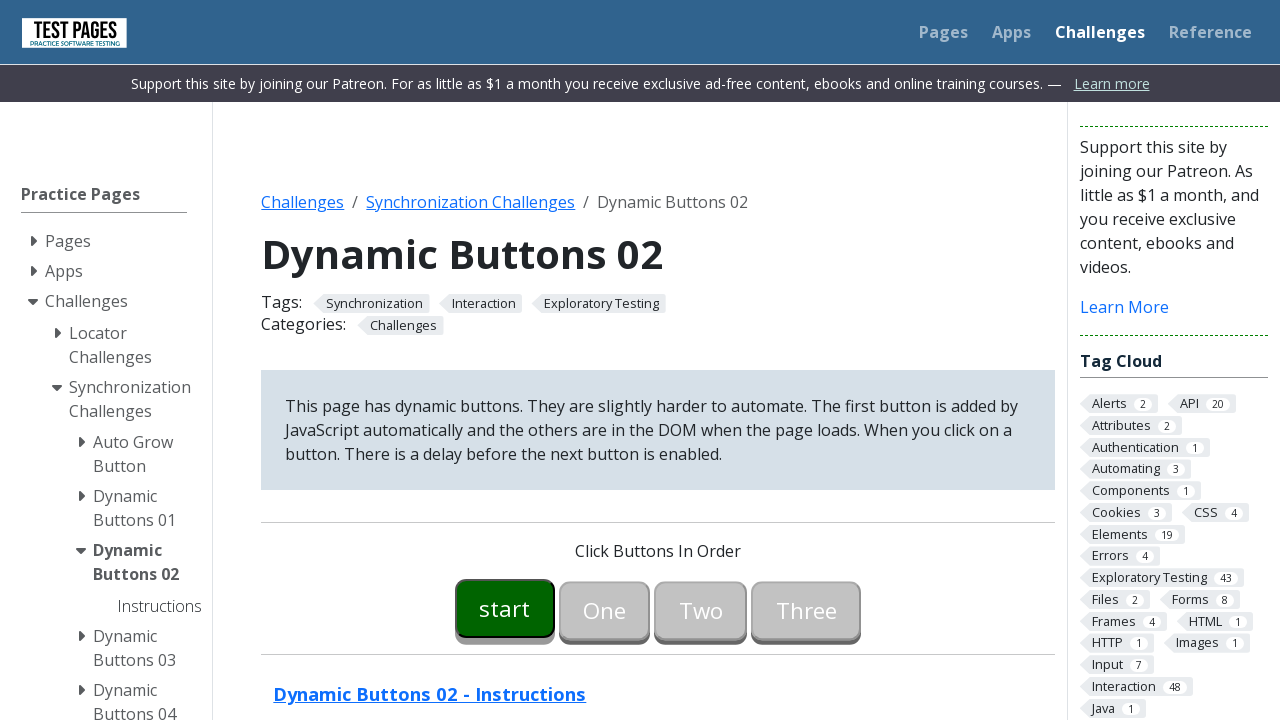

Waited for button01 to become enabled
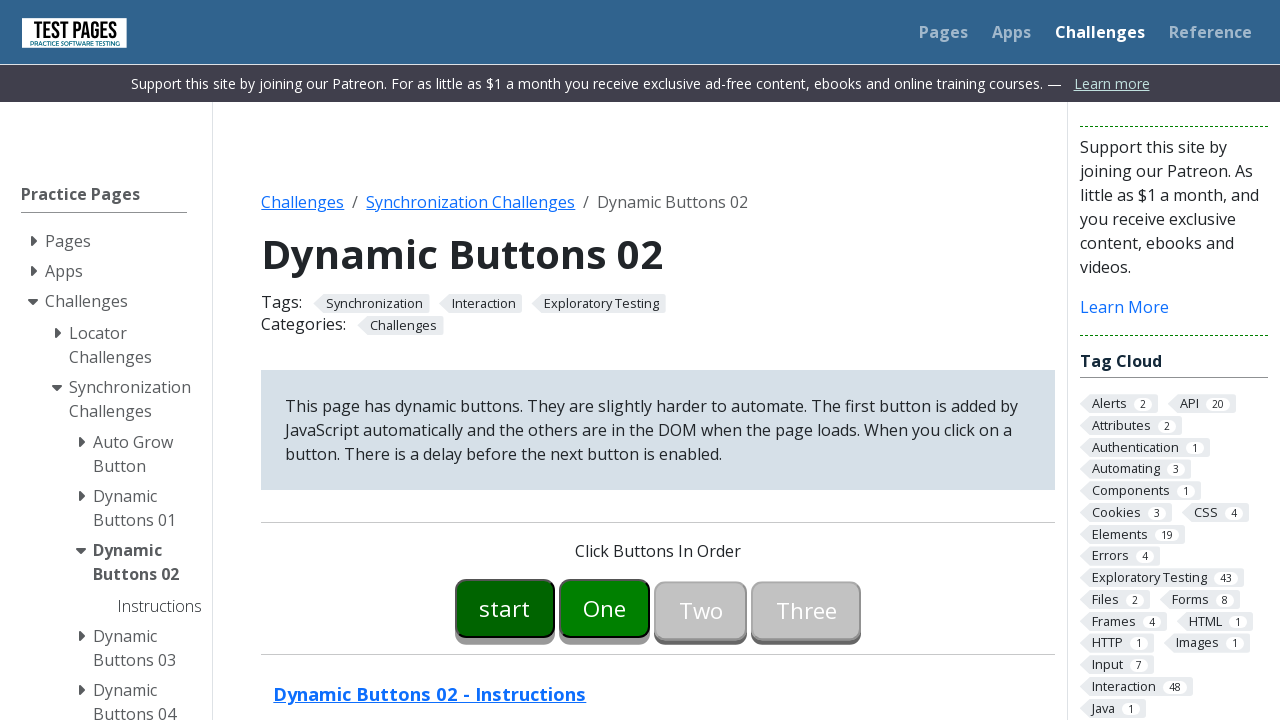

Clicked button01 at (605, 608) on #button01
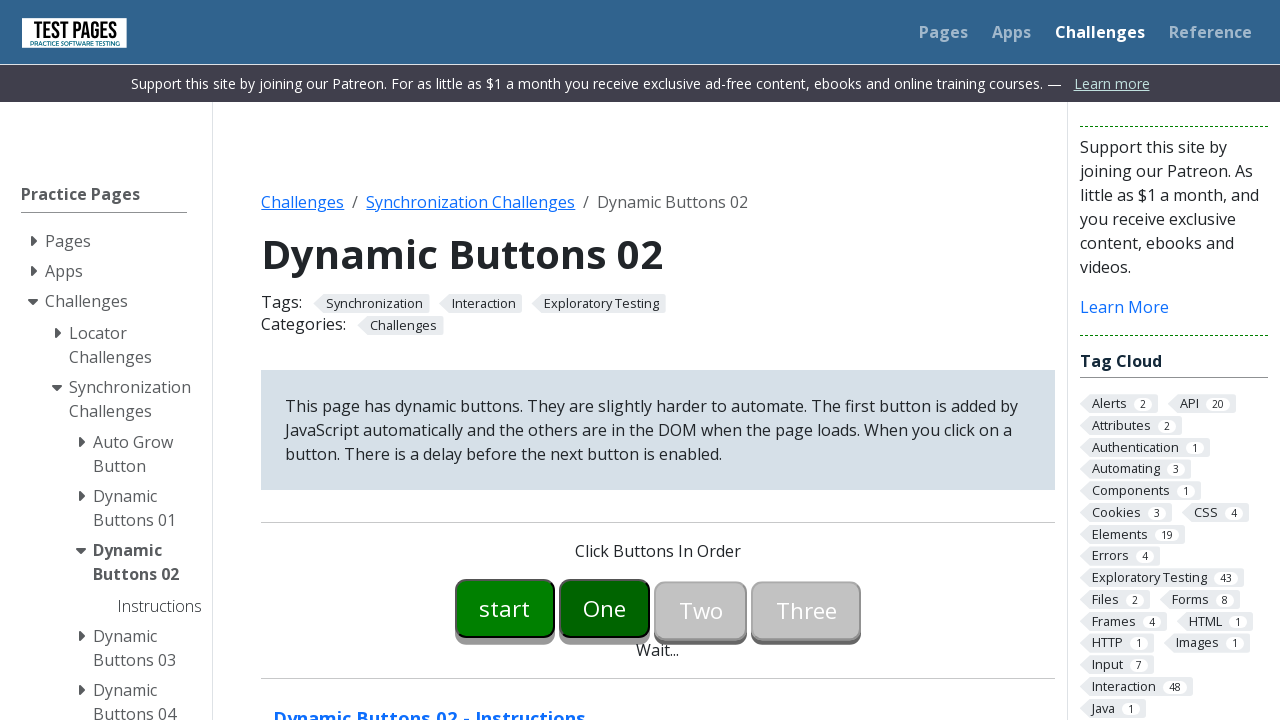

Waited for button02 to become enabled
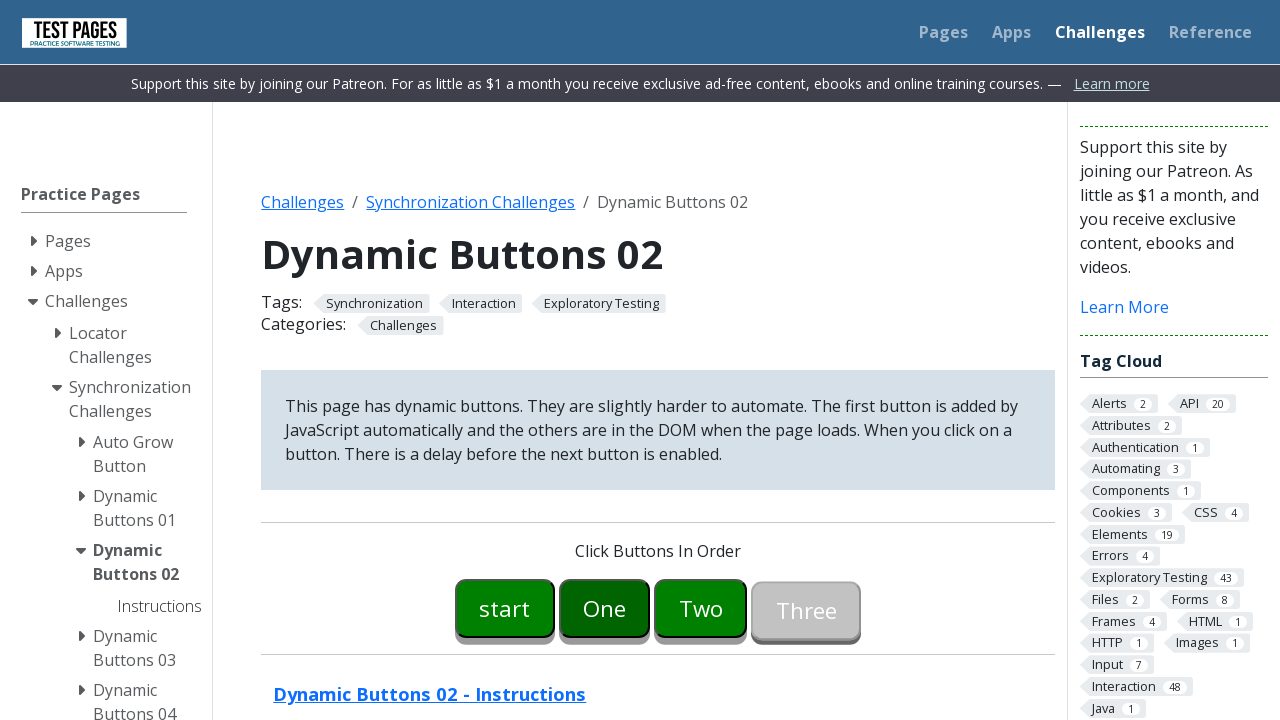

Clicked button02 at (701, 608) on #button02
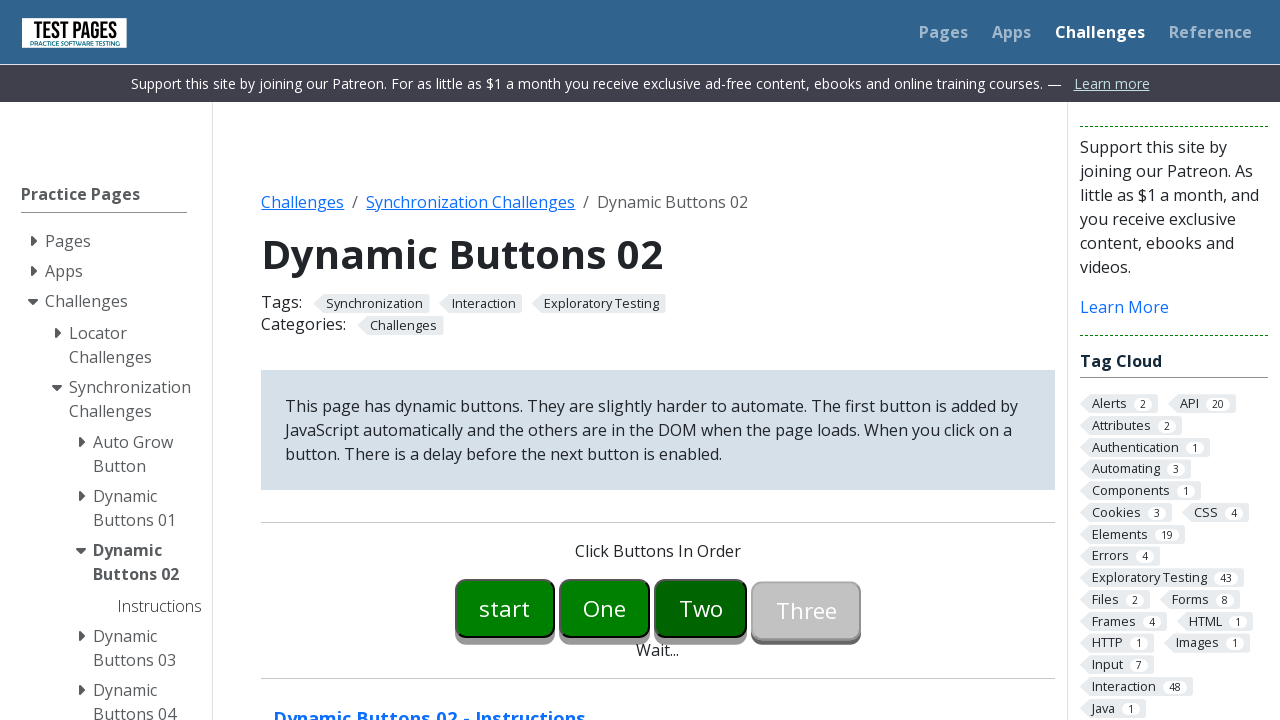

Waited for button03 to become enabled
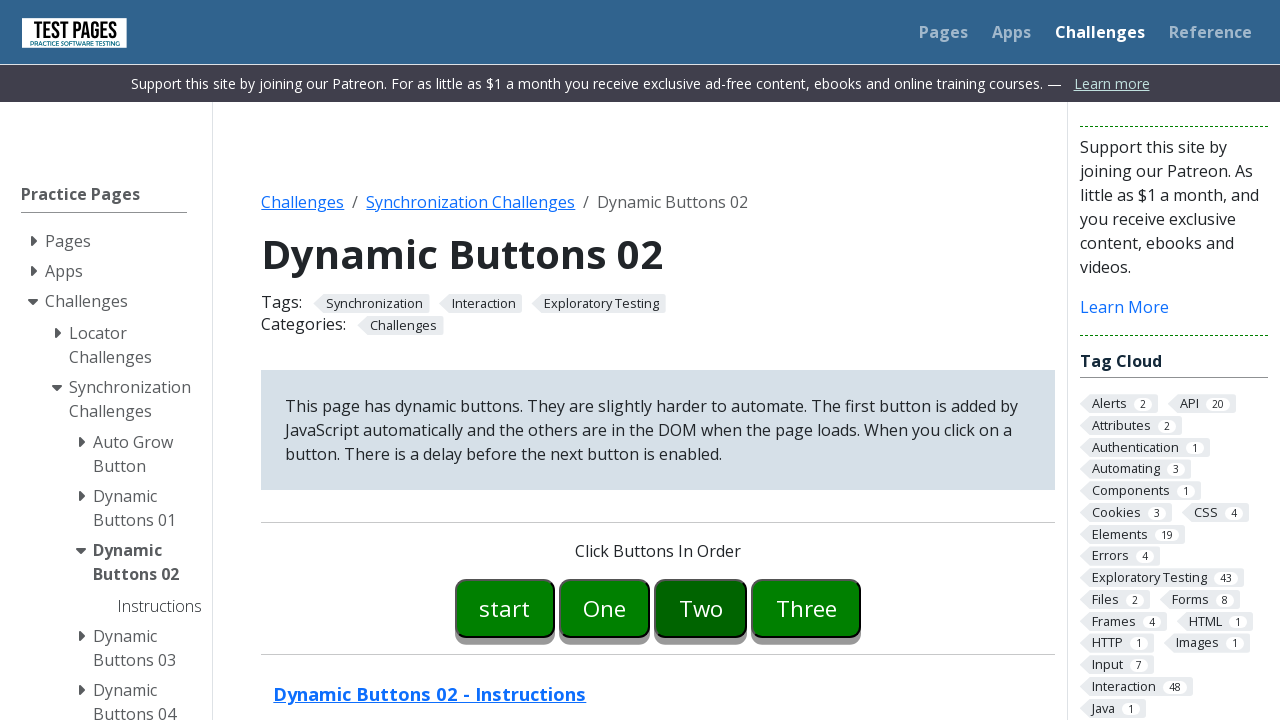

Clicked button03 at (806, 608) on #button03
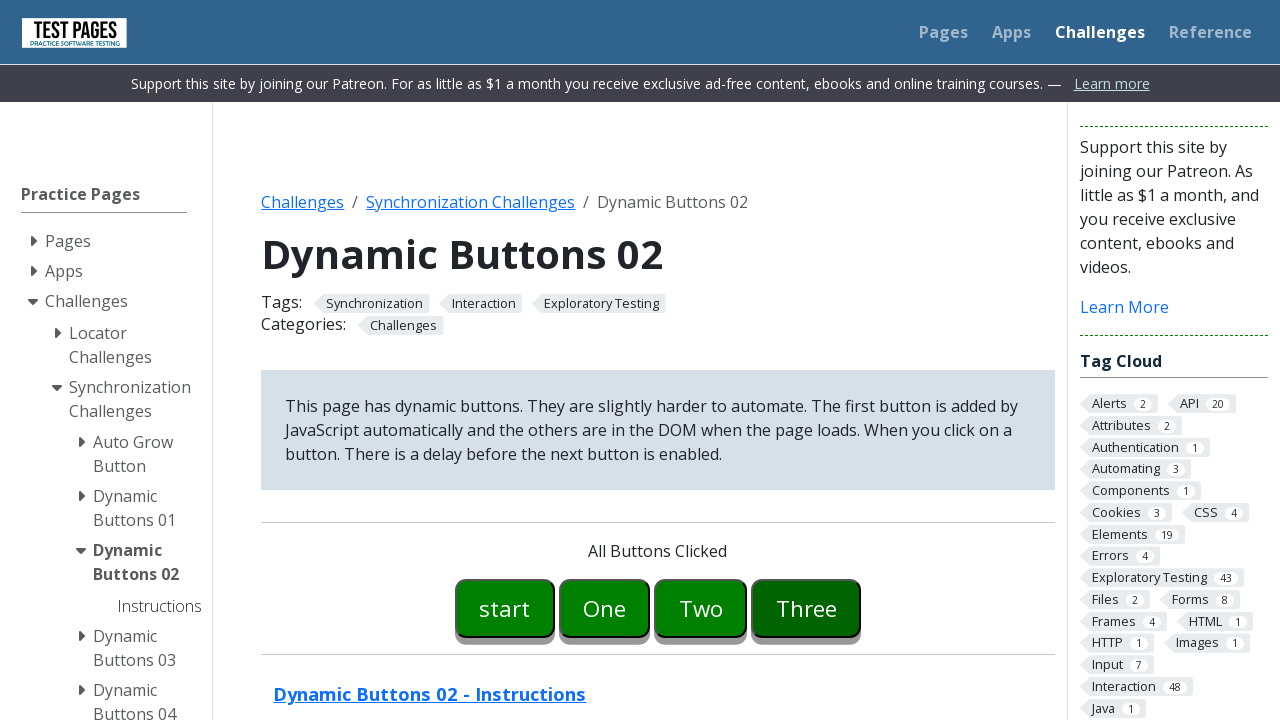

Verified completion message 'All Buttons Clicked' appeared
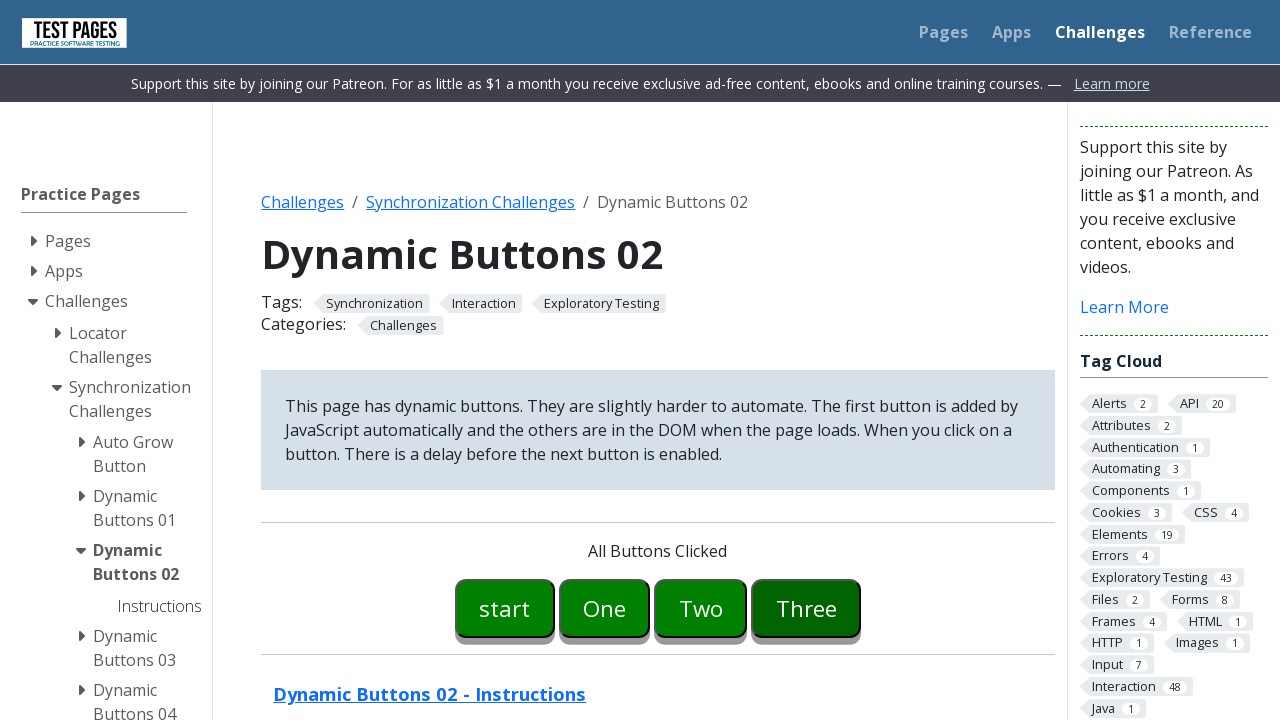

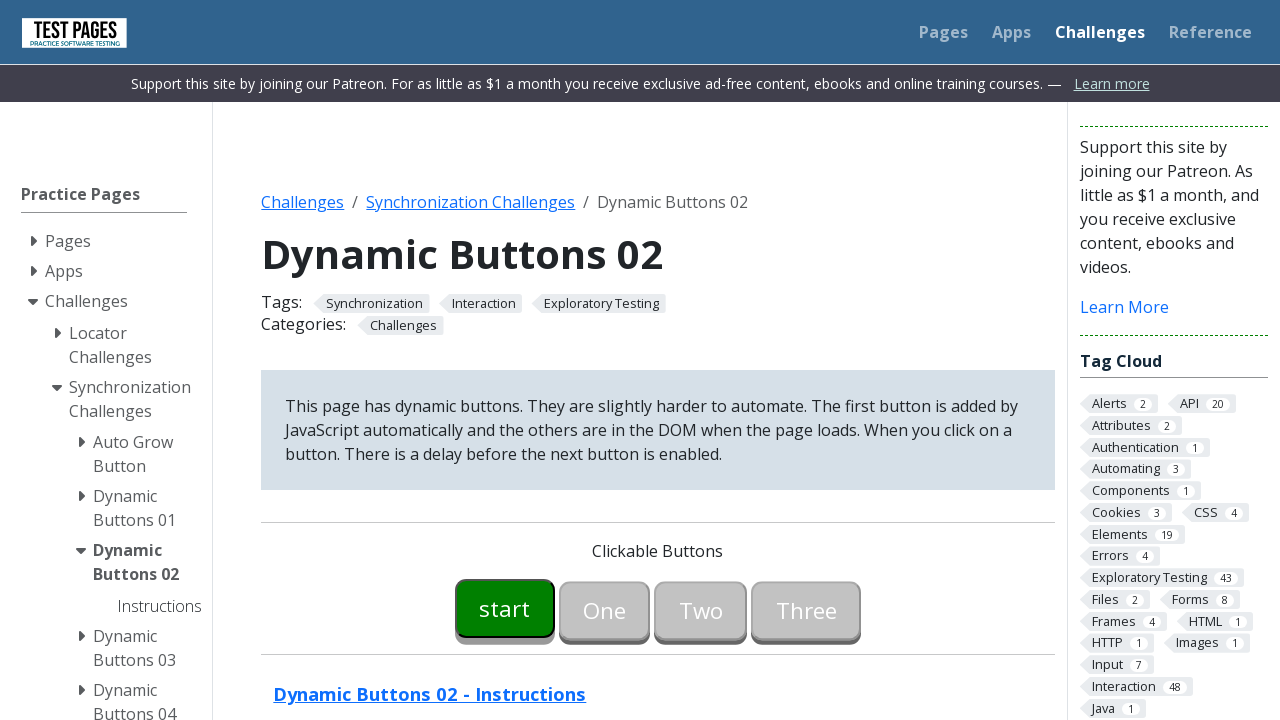